Tests that an item is removed if an empty text string is entered during edit.

Starting URL: https://demo.playwright.dev/todomvc

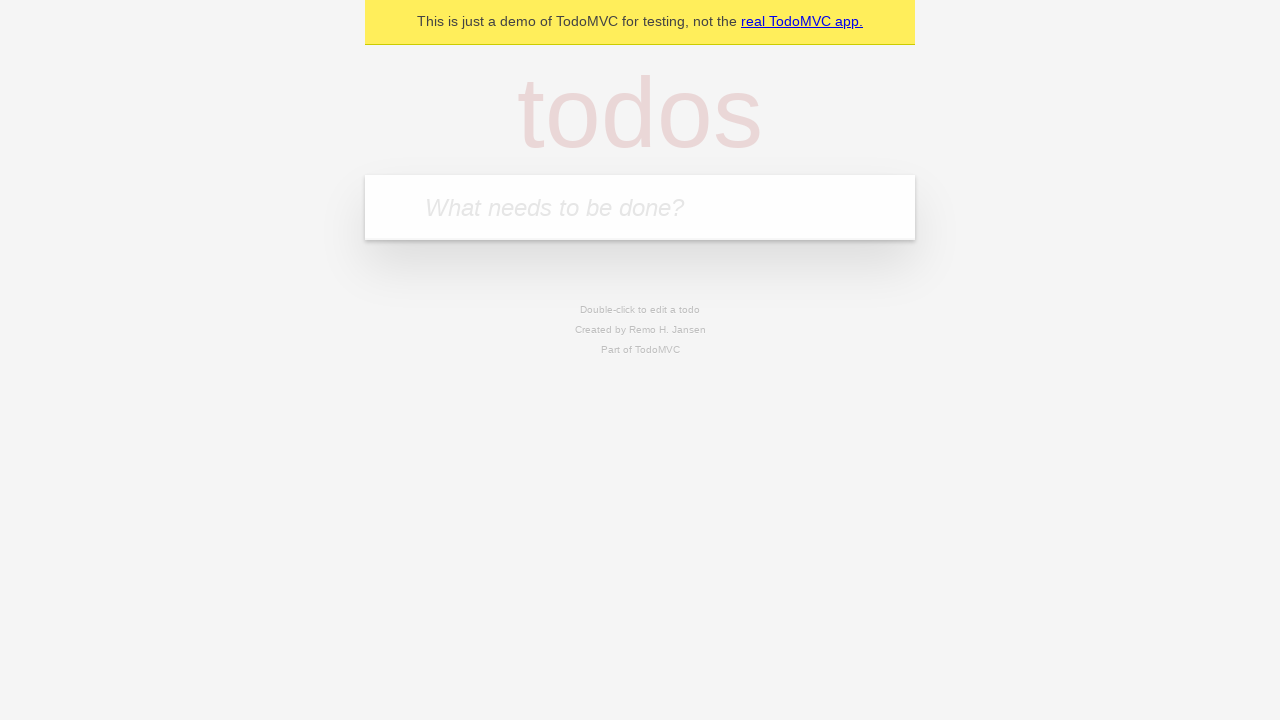

Filled todo input with 'buy some cheese' on internal:attr=[placeholder="What needs to be done?"i]
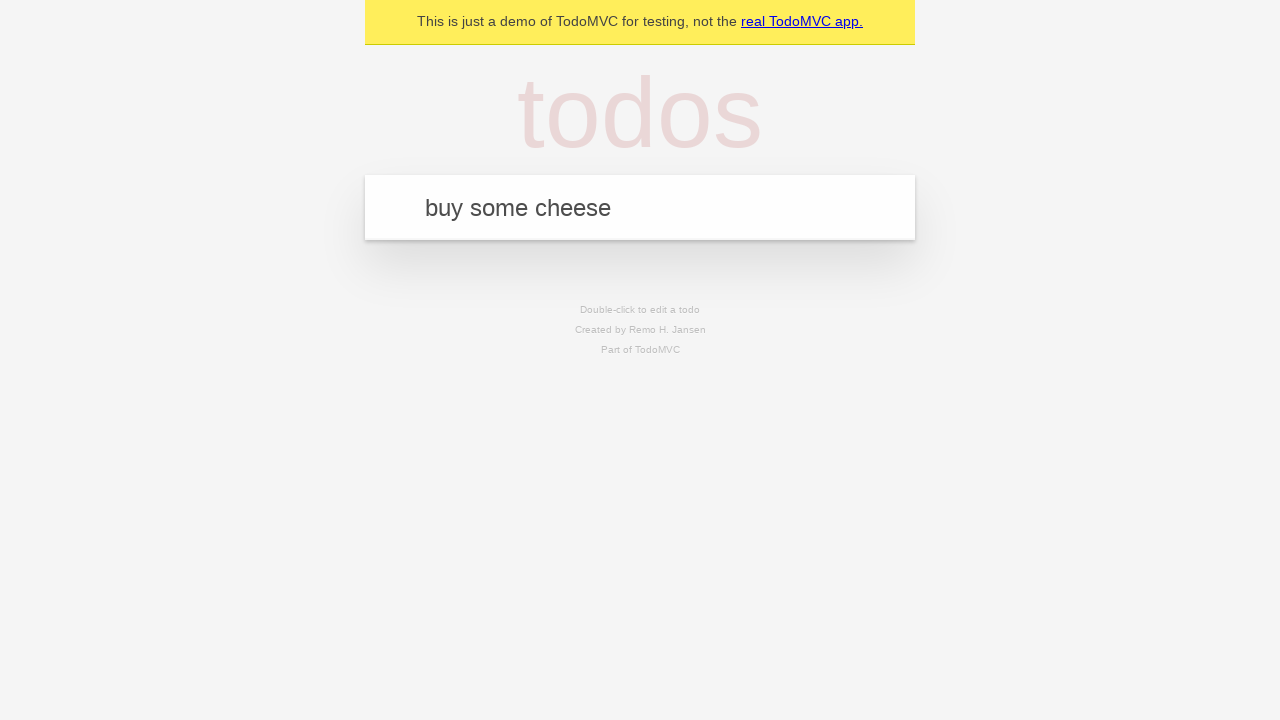

Pressed Enter to create first todo on internal:attr=[placeholder="What needs to be done?"i]
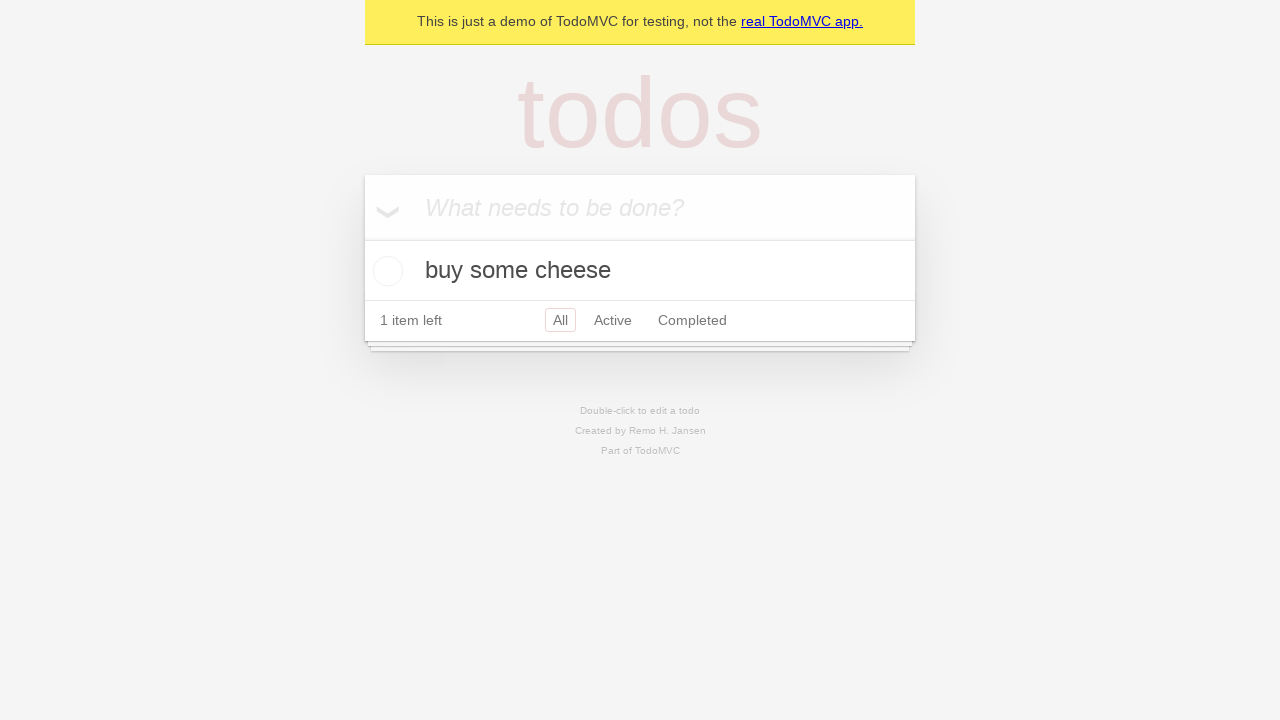

Filled todo input with 'feed the cat' on internal:attr=[placeholder="What needs to be done?"i]
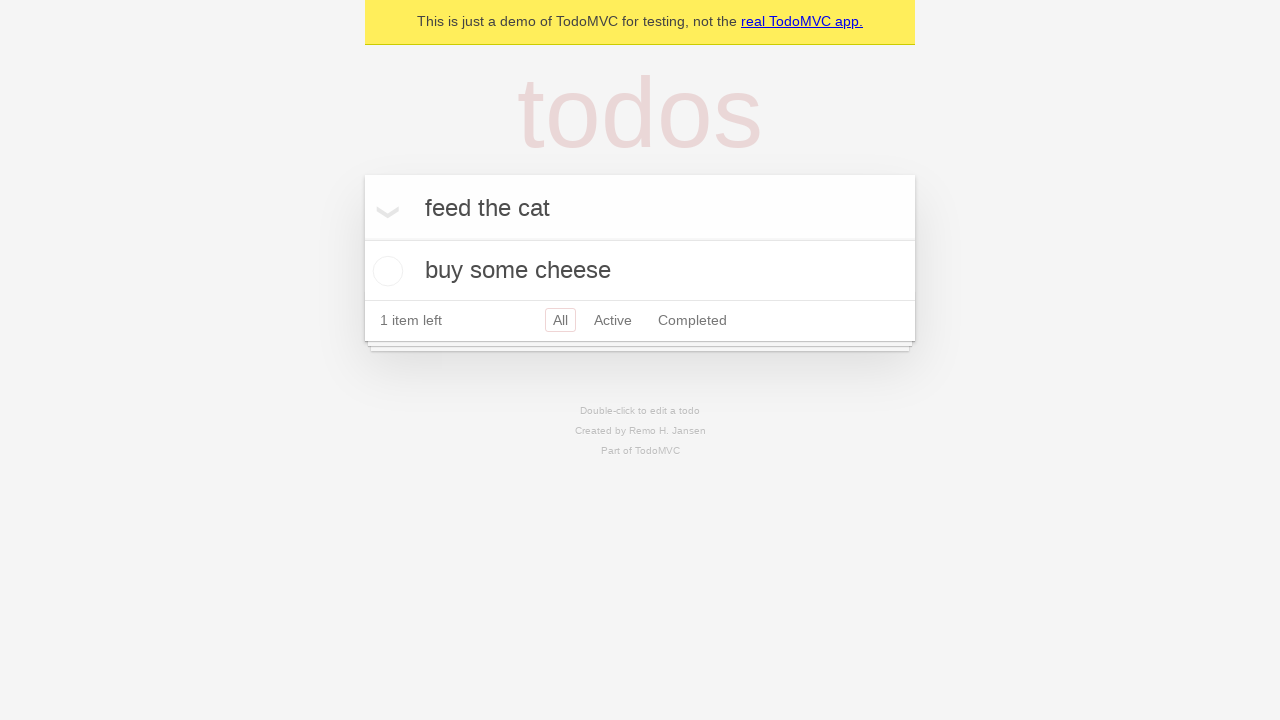

Pressed Enter to create second todo on internal:attr=[placeholder="What needs to be done?"i]
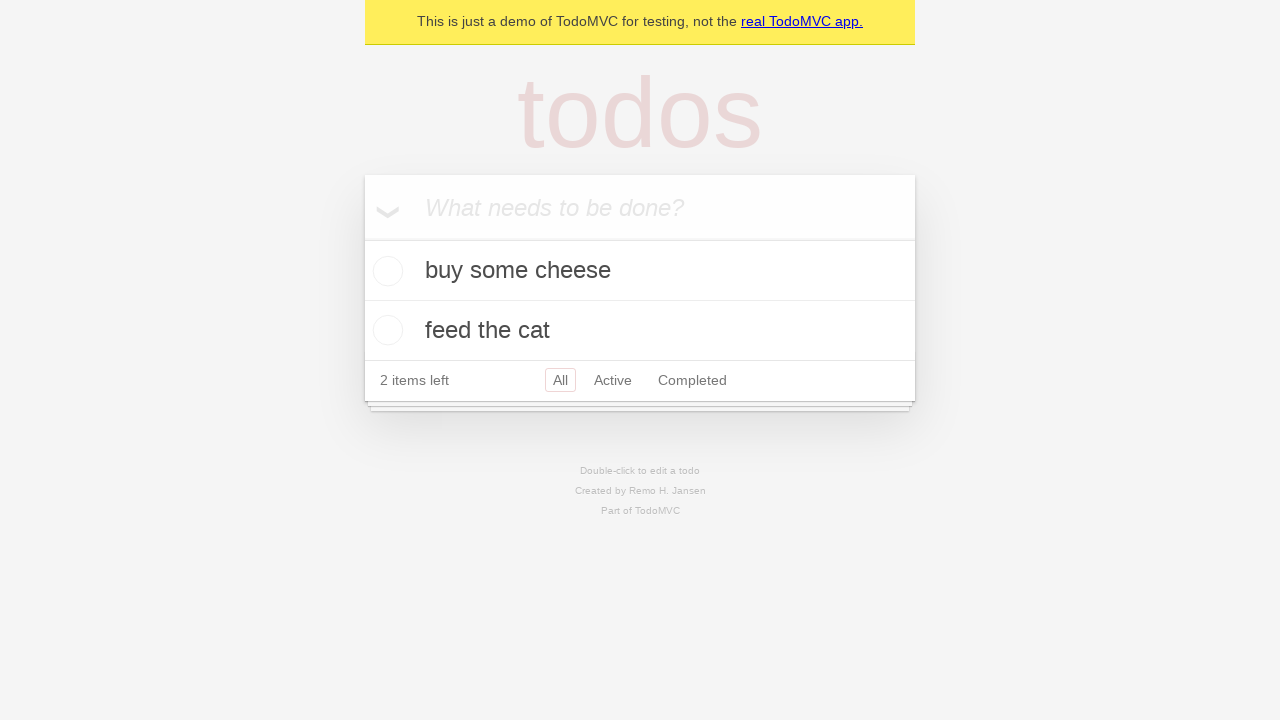

Filled todo input with 'book a doctors appointment' on internal:attr=[placeholder="What needs to be done?"i]
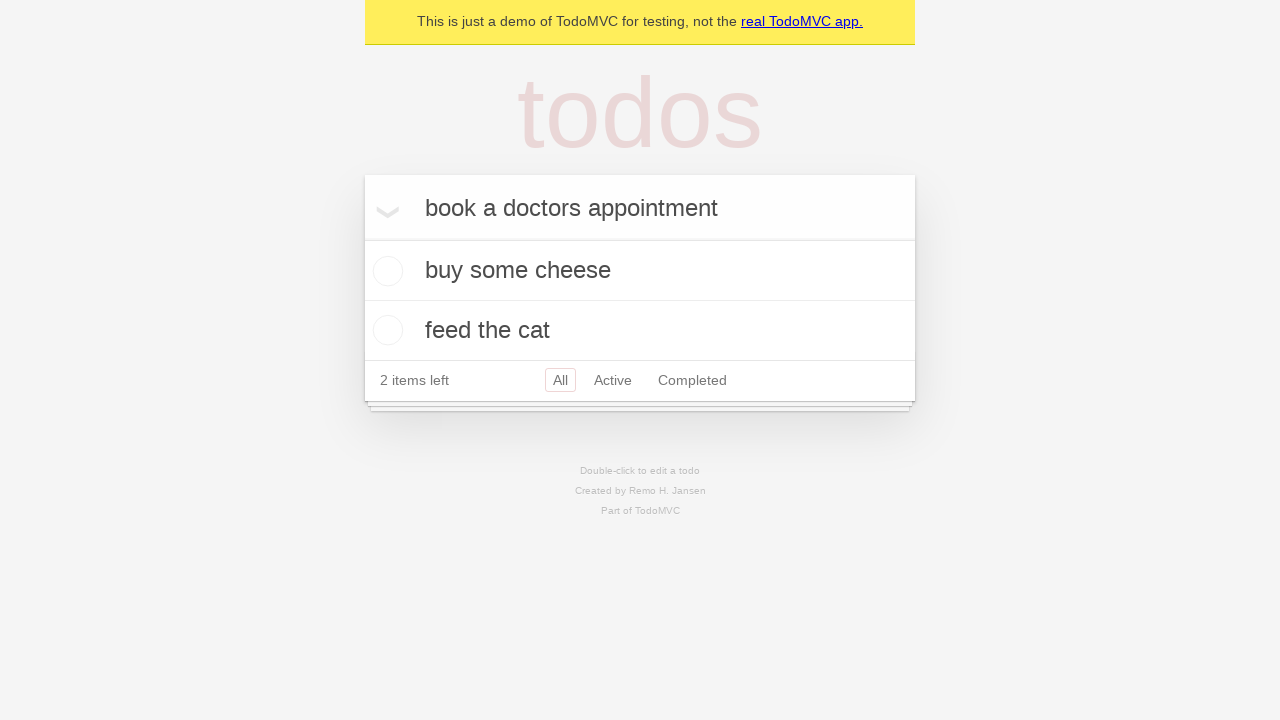

Pressed Enter to create third todo on internal:attr=[placeholder="What needs to be done?"i]
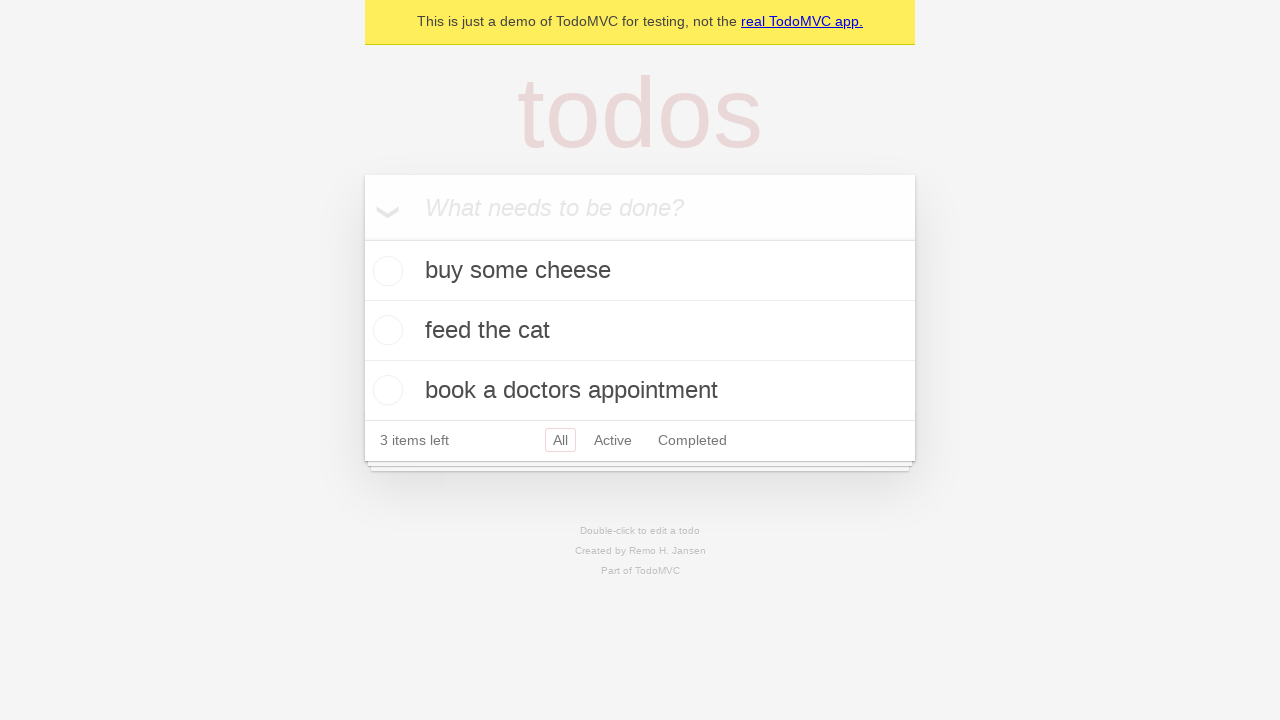

Double-clicked second todo item to enter edit mode at (640, 331) on internal:testid=[data-testid="todo-item"s] >> nth=1
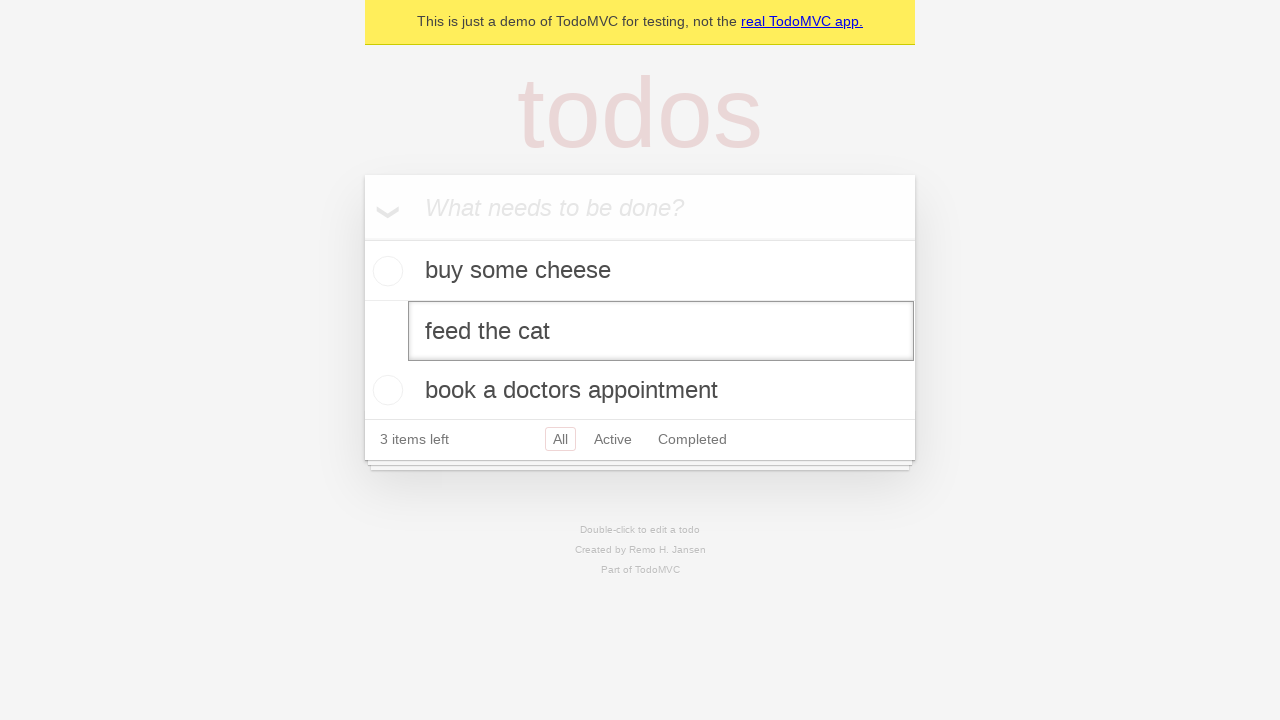

Cleared text in edit field by filling with empty string on internal:testid=[data-testid="todo-item"s] >> nth=1 >> internal:role=textbox[nam
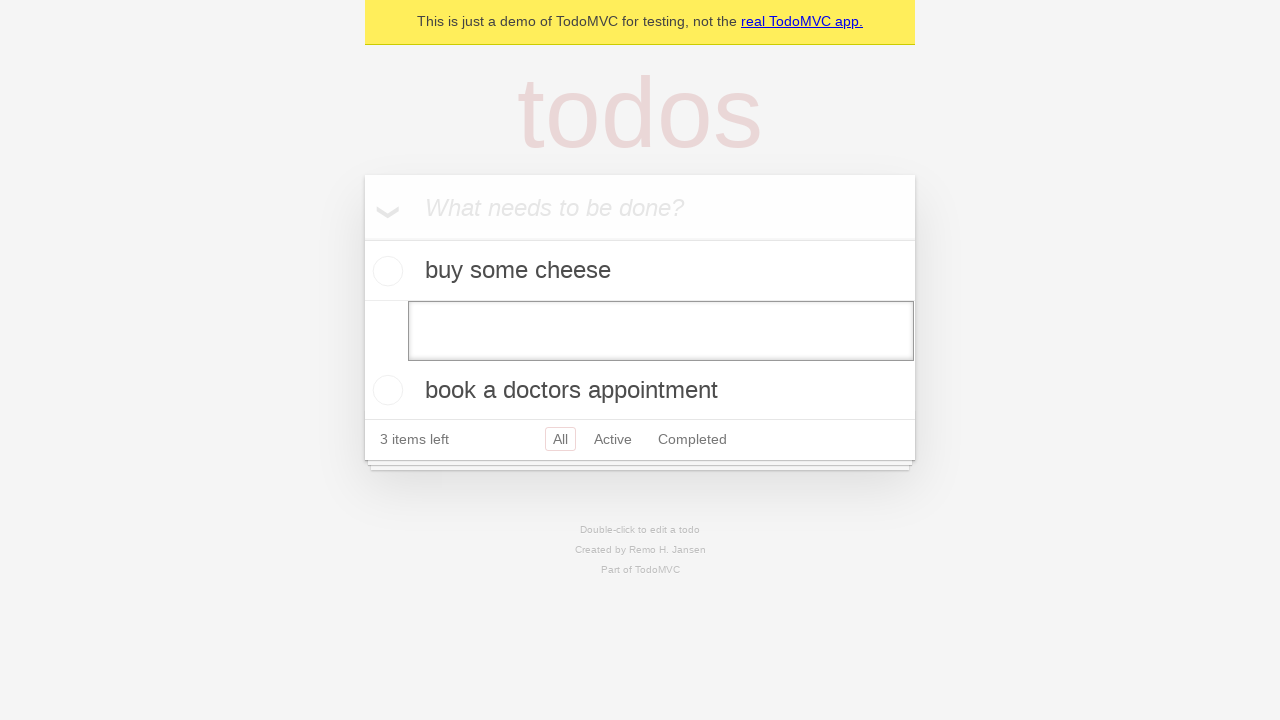

Pressed Enter to confirm deletion of empty todo item on internal:testid=[data-testid="todo-item"s] >> nth=1 >> internal:role=textbox[nam
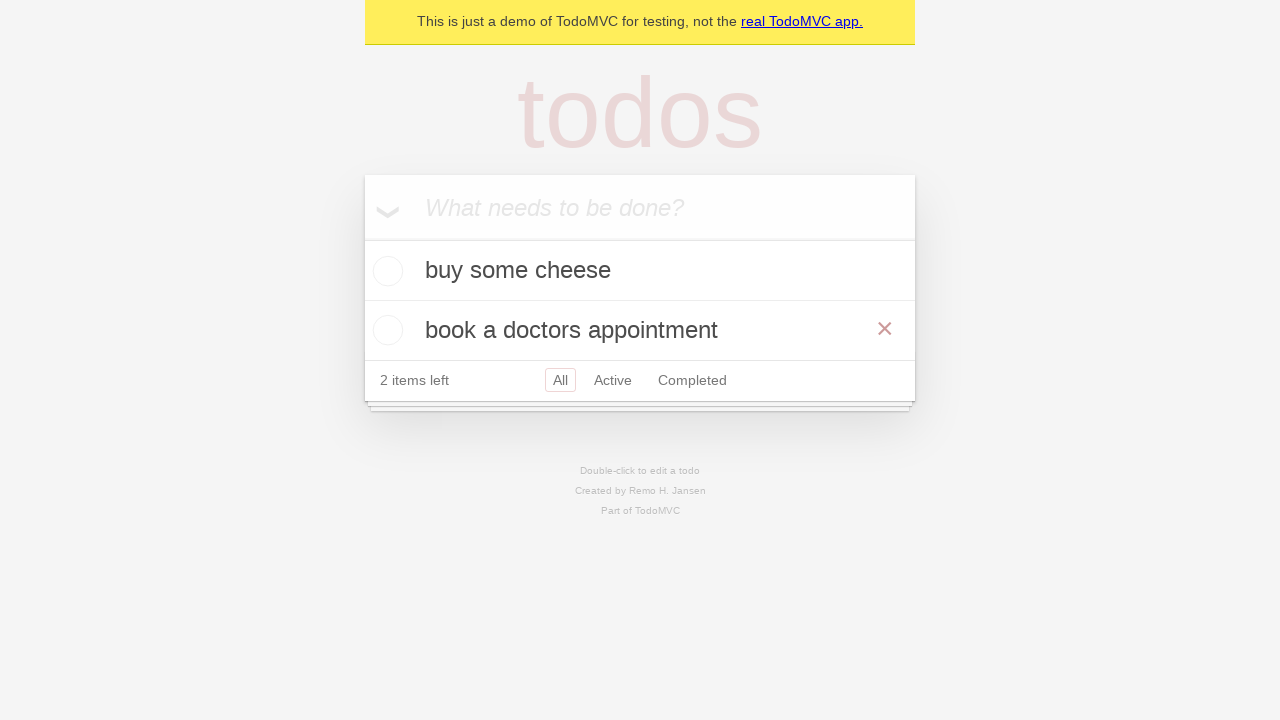

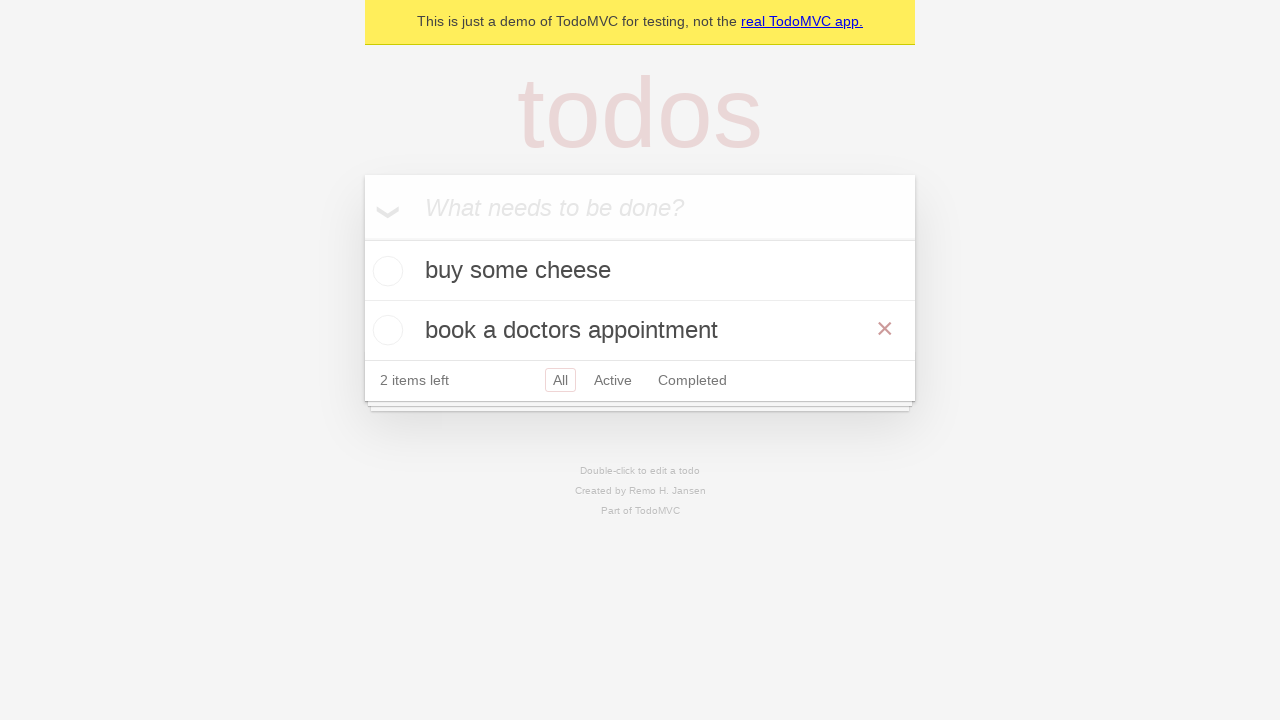